Tests static dropdown selection functionality by selecting options using different methods (by index and by visible text) on a currency dropdown element.

Starting URL: https://rahulshettyacademy.com/dropdownsPractise/

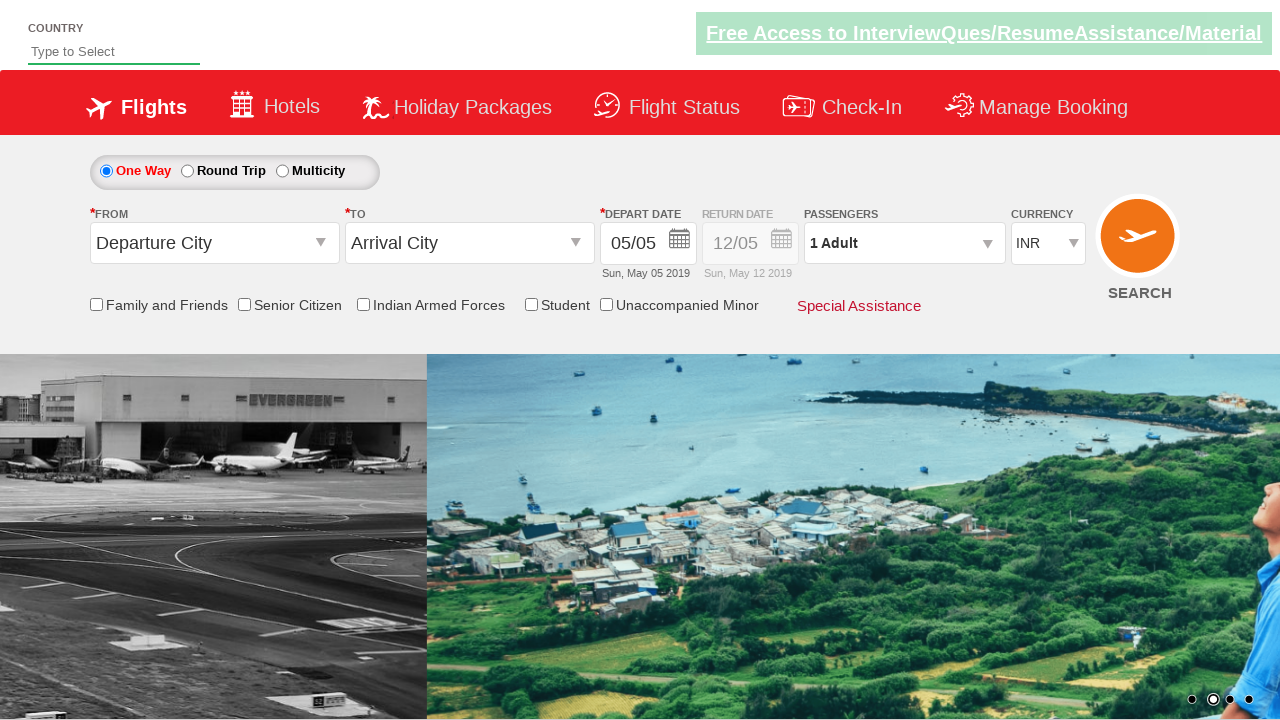

Currency dropdown element is visible
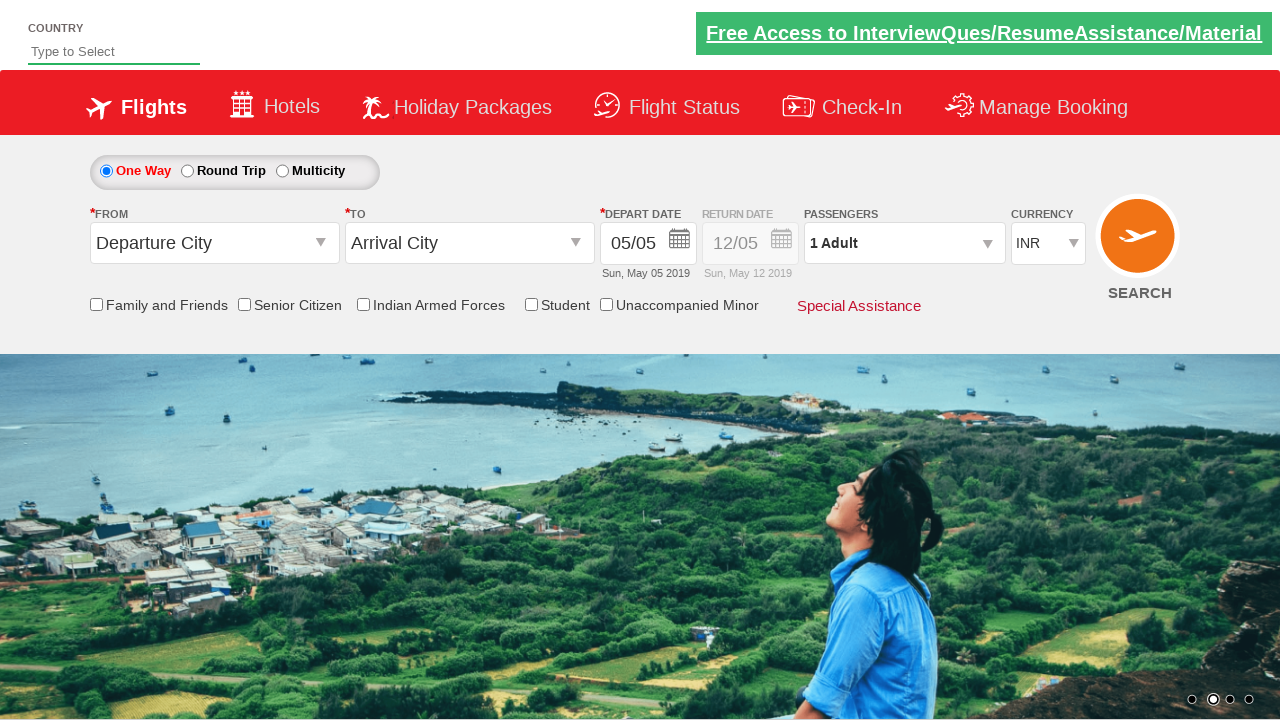

Selected currency dropdown option at index 2 (3rd option) on #ctl00_mainContent_DropDownListCurrency
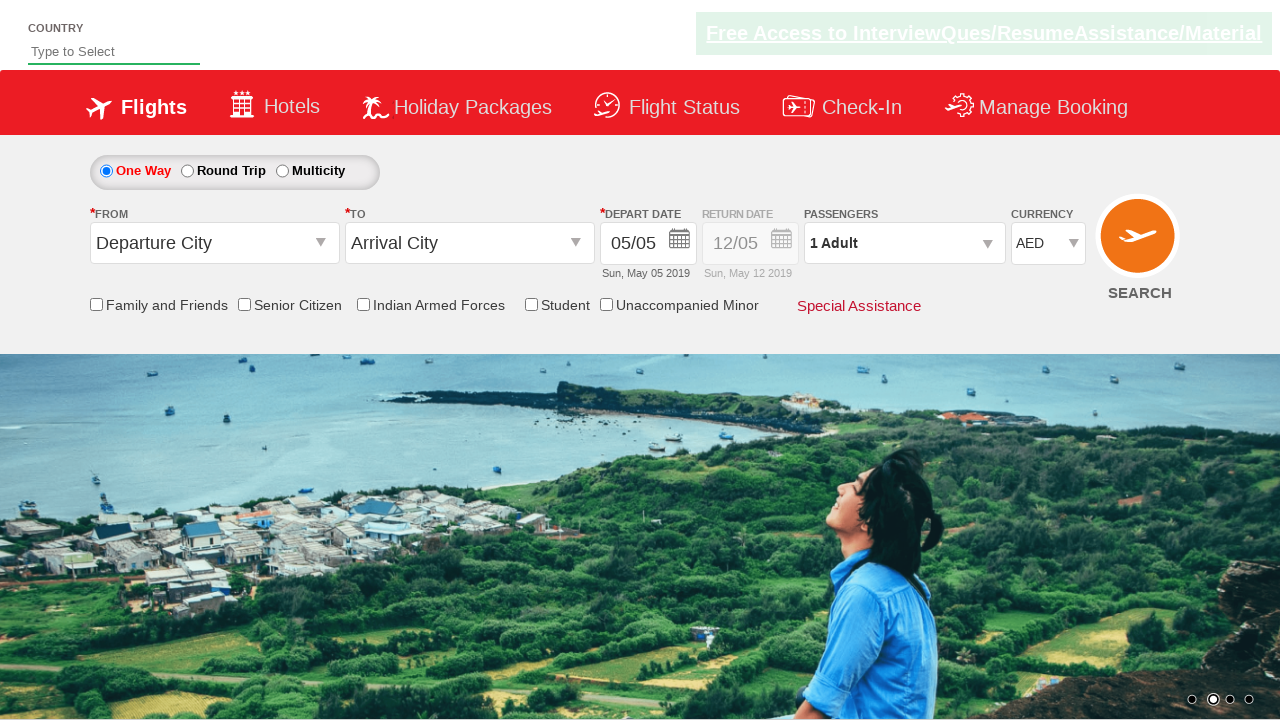

Selected currency dropdown option at index 0 (1st option) on #ctl00_mainContent_DropDownListCurrency
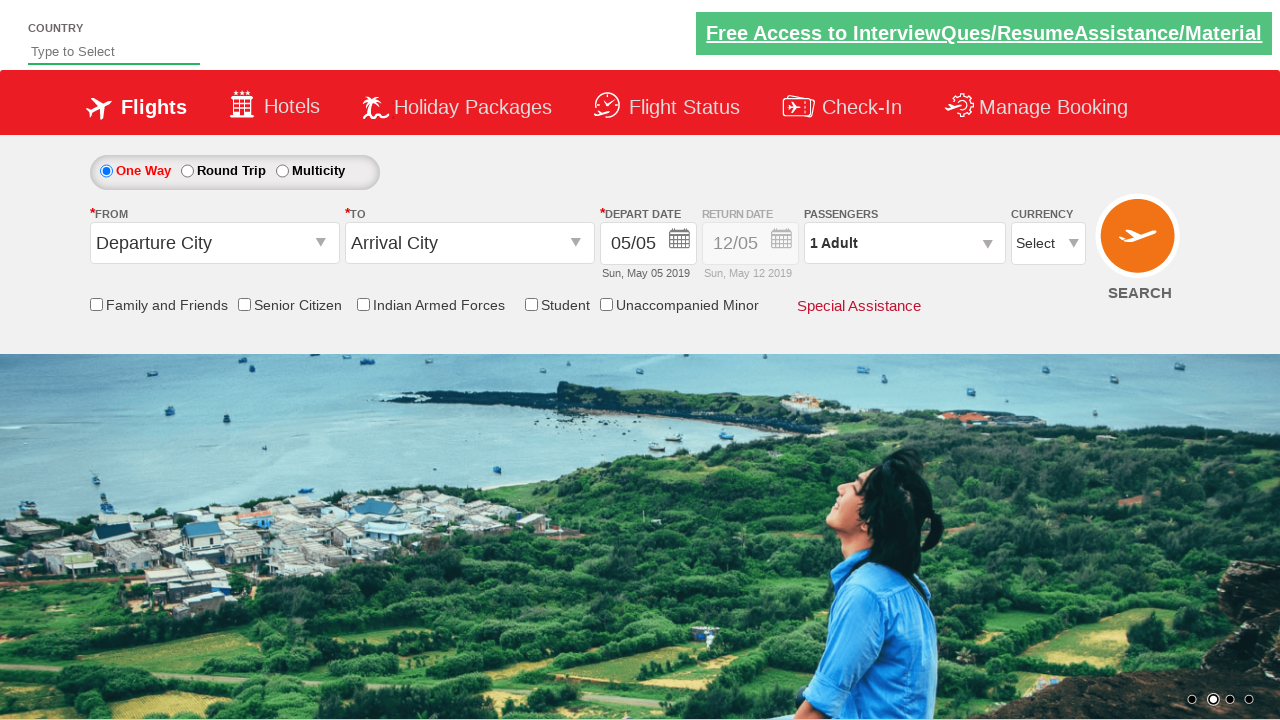

Selected currency dropdown option with label 'USD' on #ctl00_mainContent_DropDownListCurrency
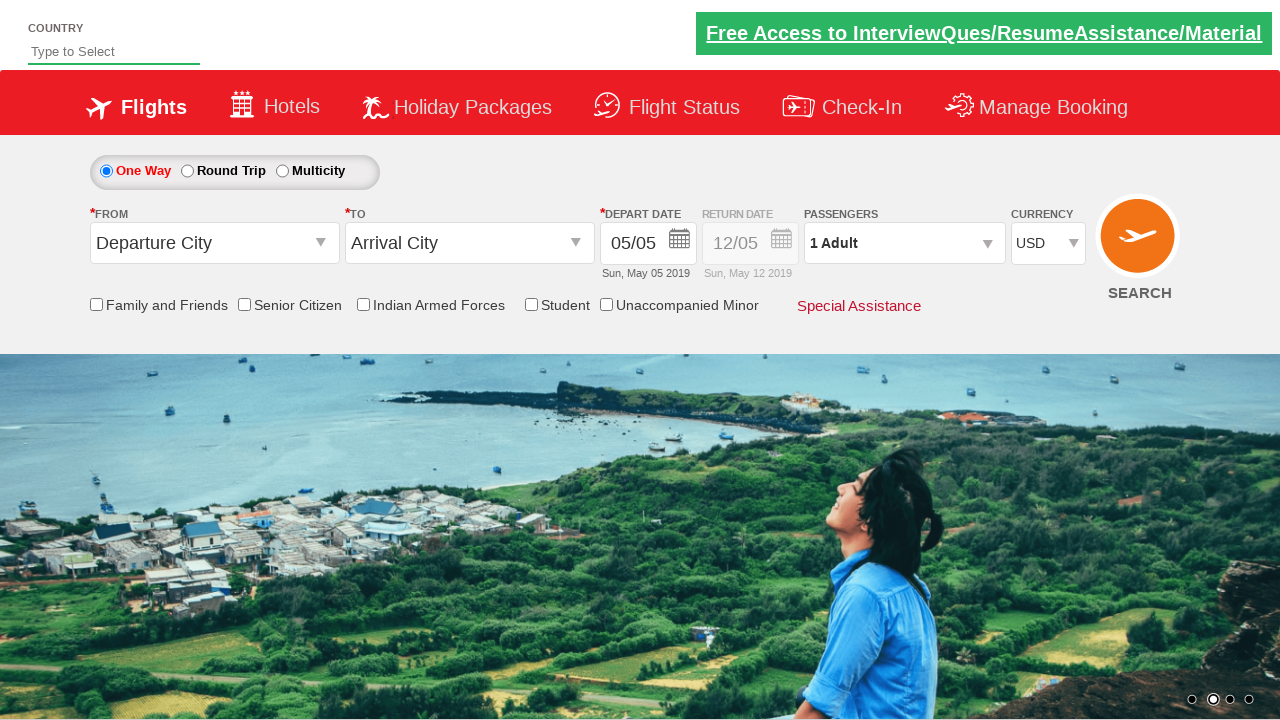

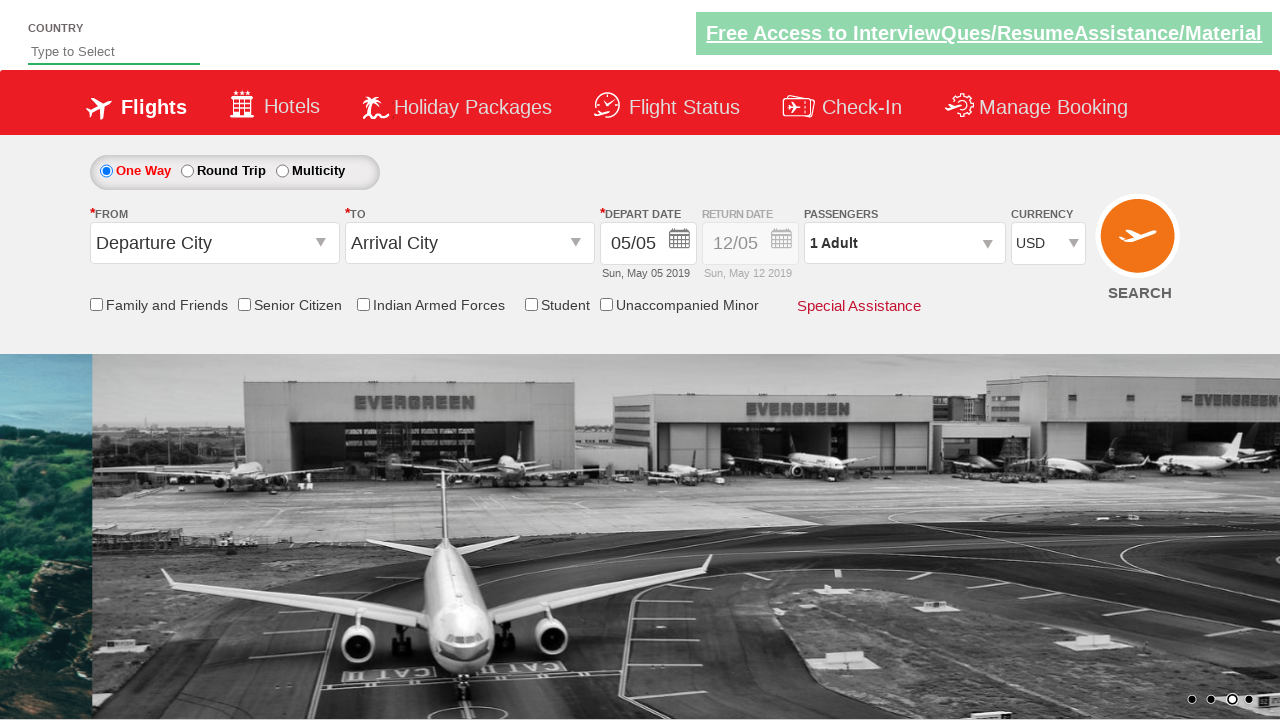